Tests marking all todo items as completed using the toggle all checkbox

Starting URL: https://demo.playwright.dev/todomvc

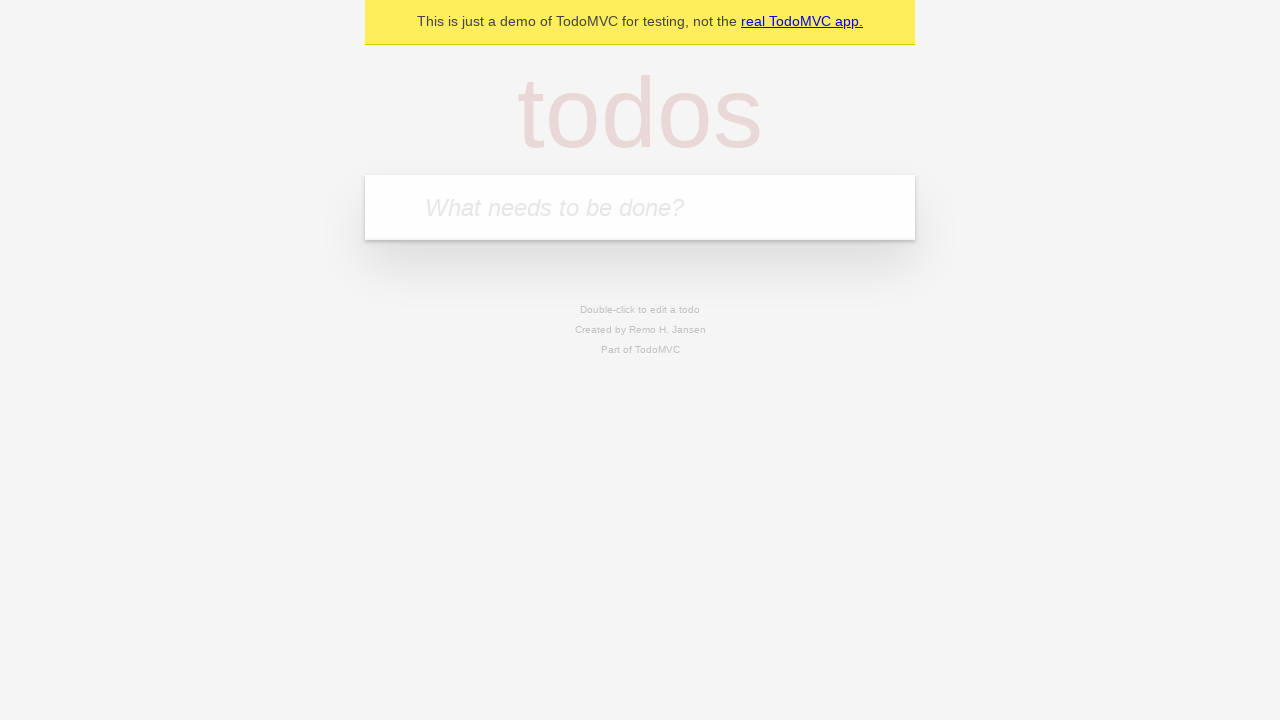

Filled todo input with 'watch monty python' on internal:attr=[placeholder="What needs to be done?"i]
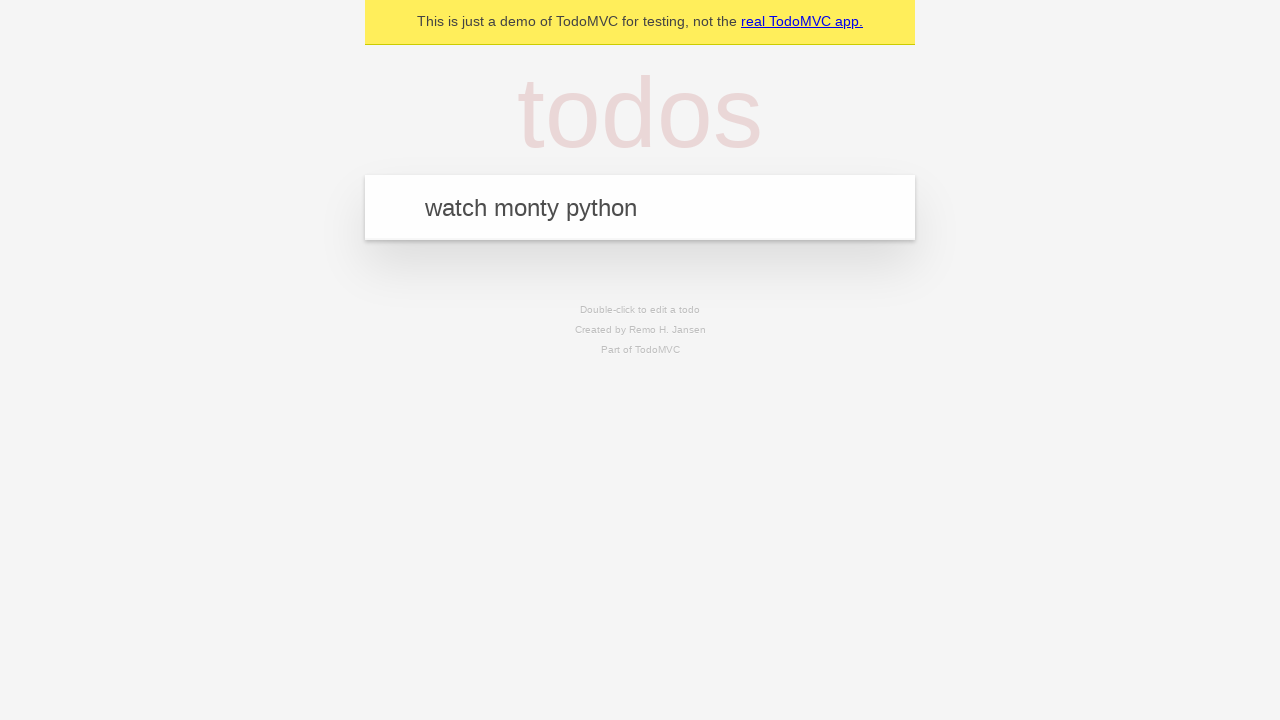

Pressed Enter to create todo 'watch monty python' on internal:attr=[placeholder="What needs to be done?"i]
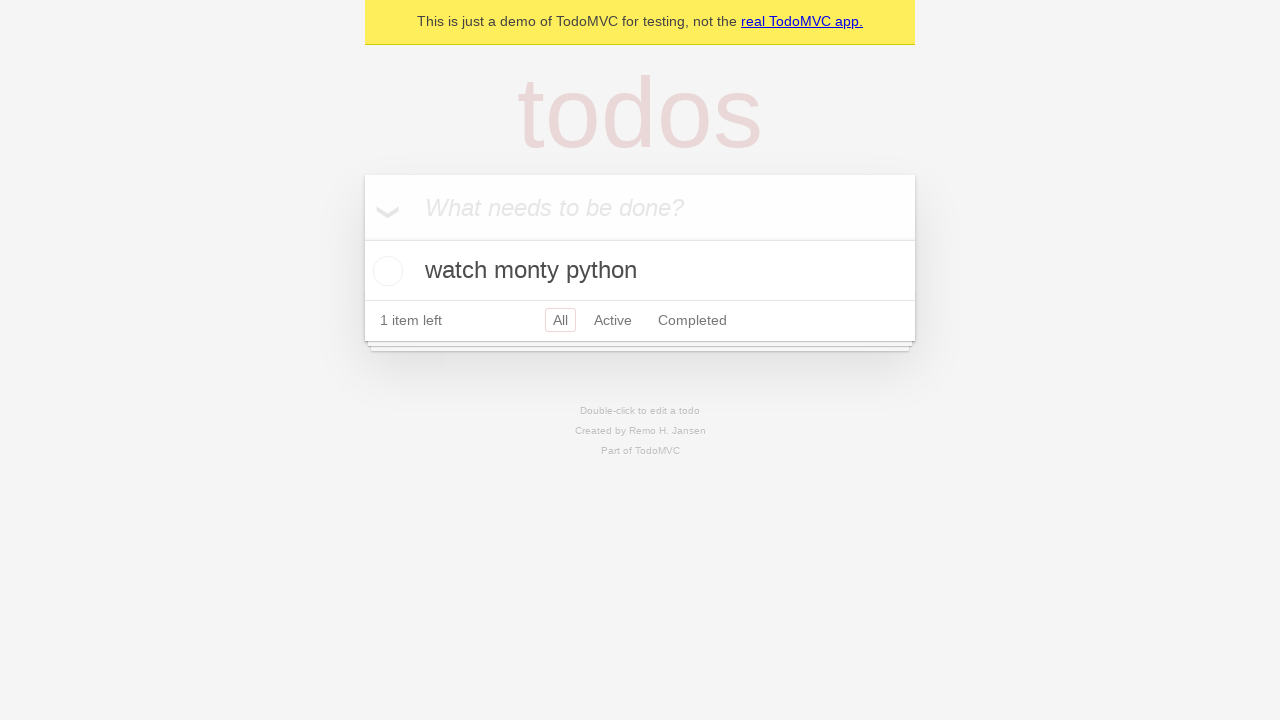

Filled todo input with 'feed the cat' on internal:attr=[placeholder="What needs to be done?"i]
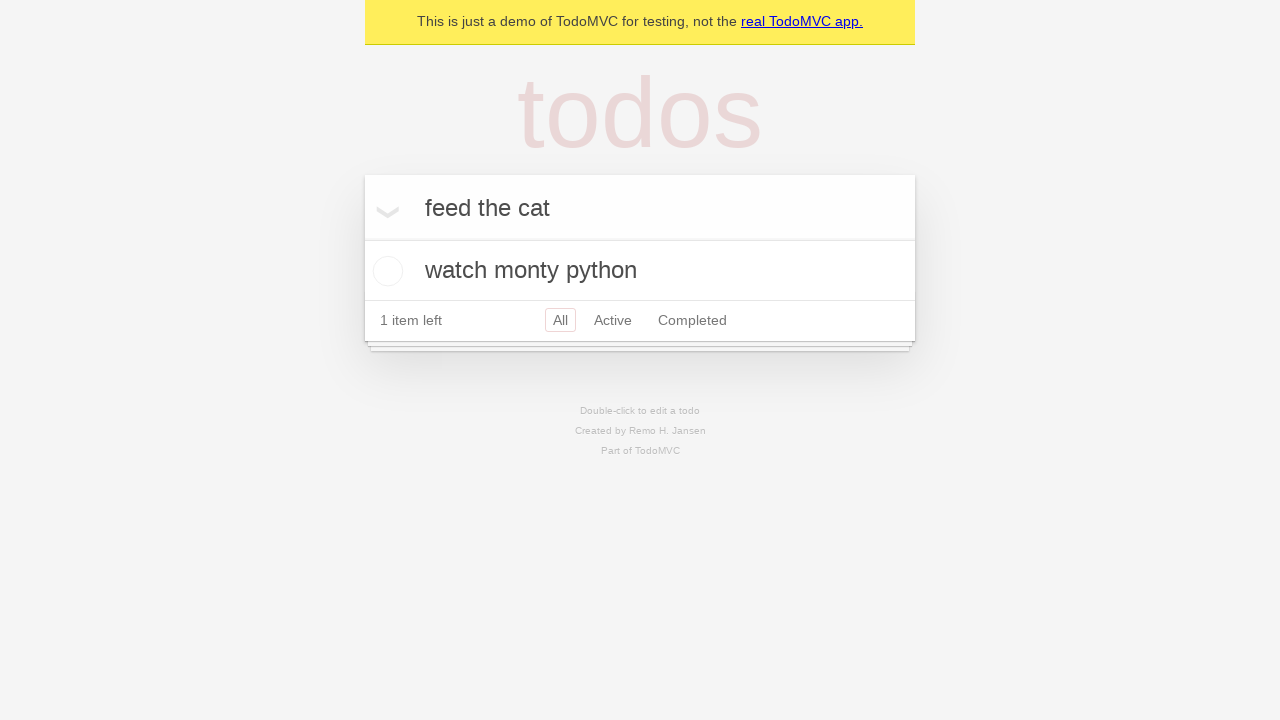

Pressed Enter to create todo 'feed the cat' on internal:attr=[placeholder="What needs to be done?"i]
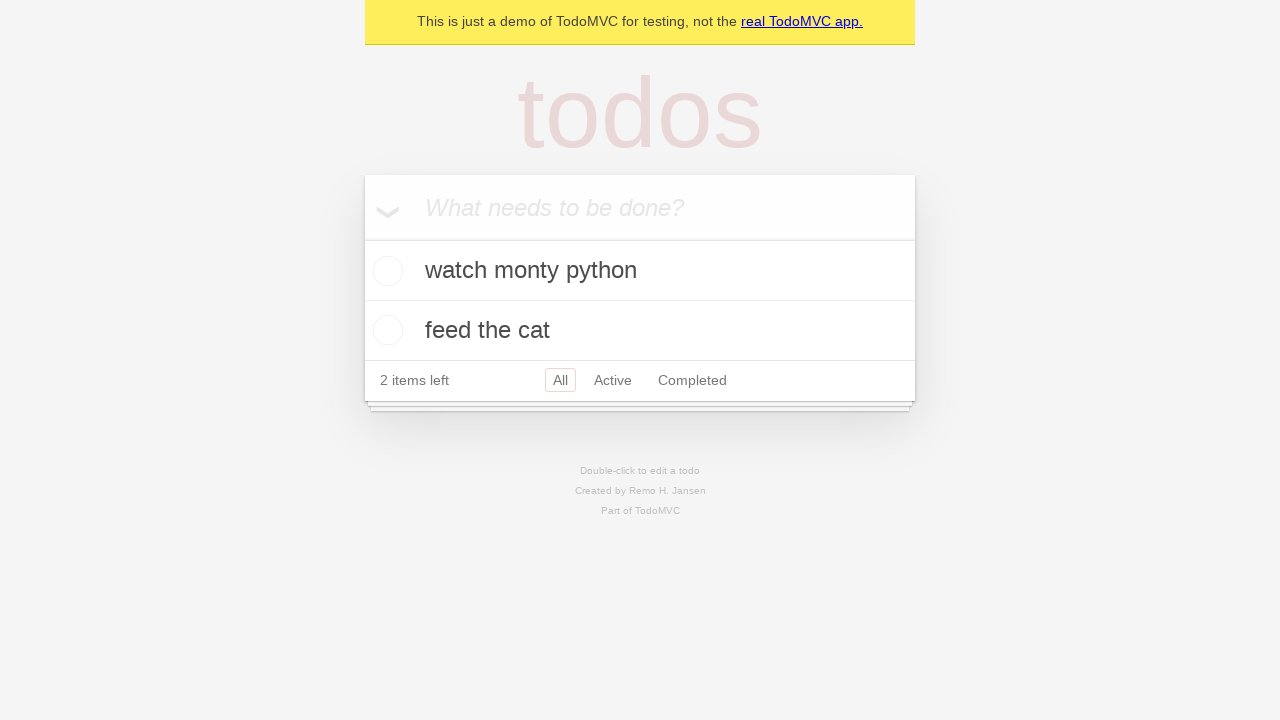

Filled todo input with 'book a doctors appointment' on internal:attr=[placeholder="What needs to be done?"i]
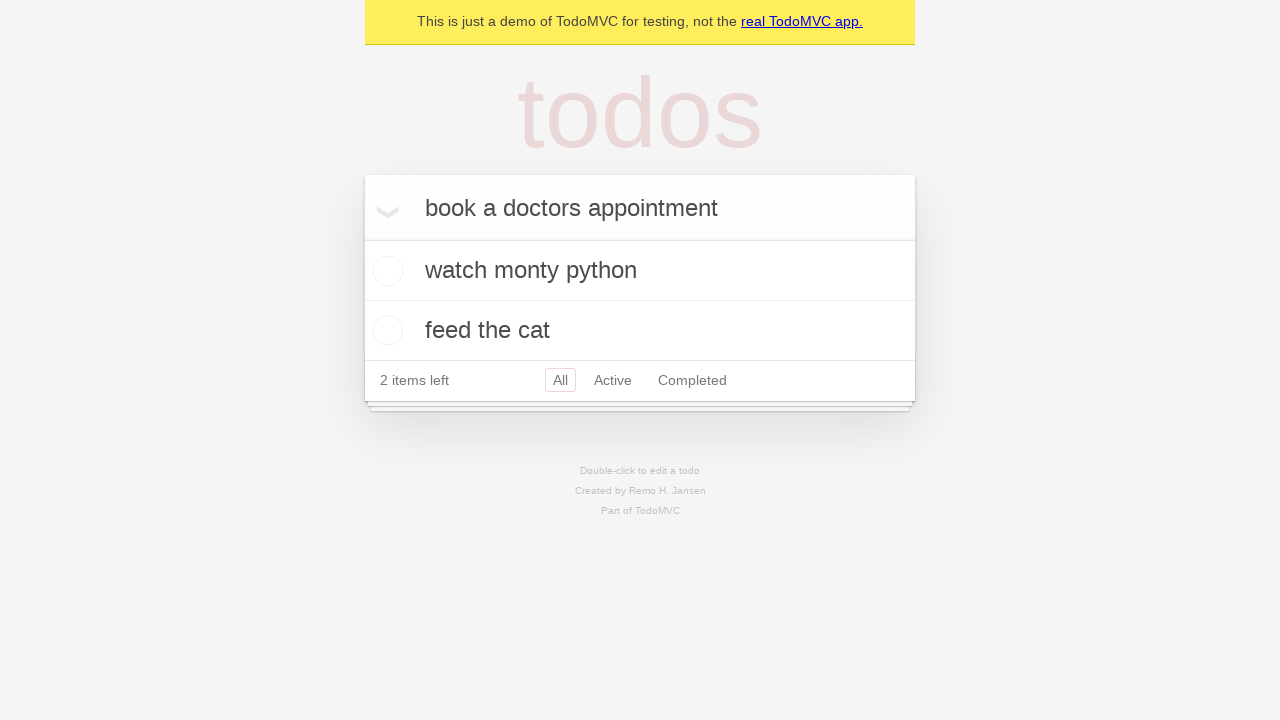

Pressed Enter to create todo 'book a doctors appointment' on internal:attr=[placeholder="What needs to be done?"i]
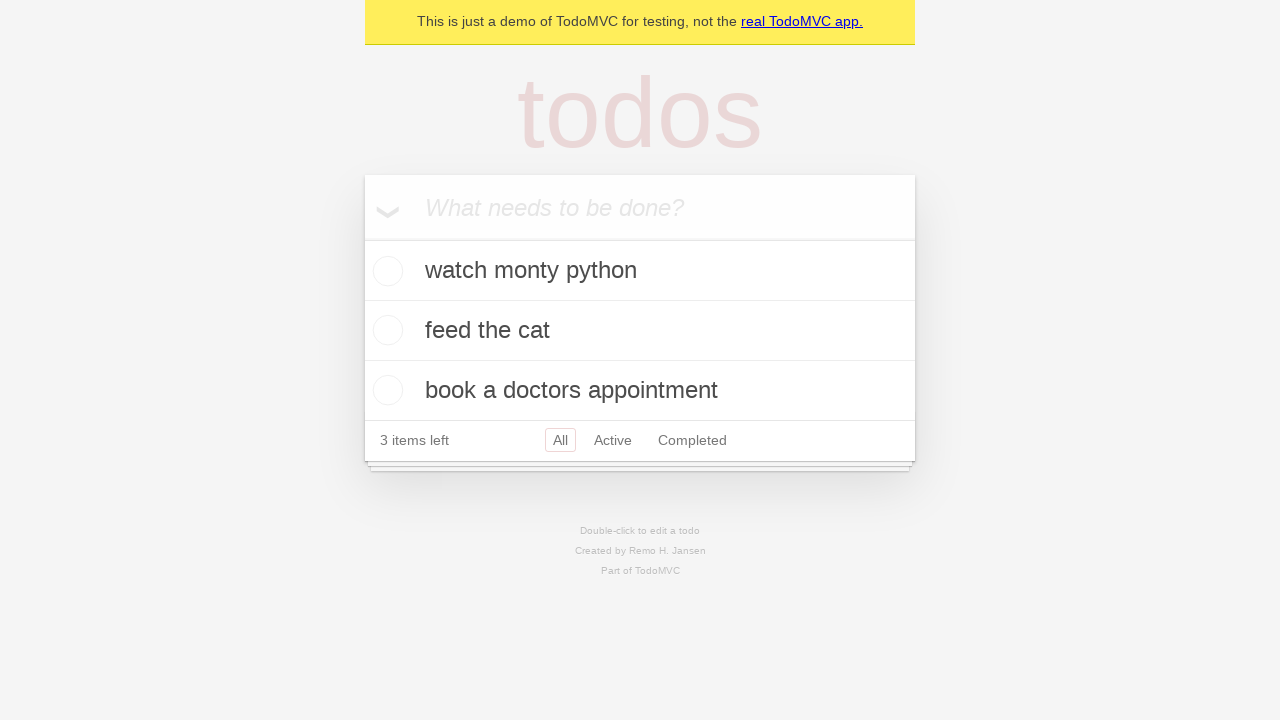

Clicked 'Mark all as complete' checkbox to toggle all todos as completed at (362, 238) on internal:label="Mark all as complete"i
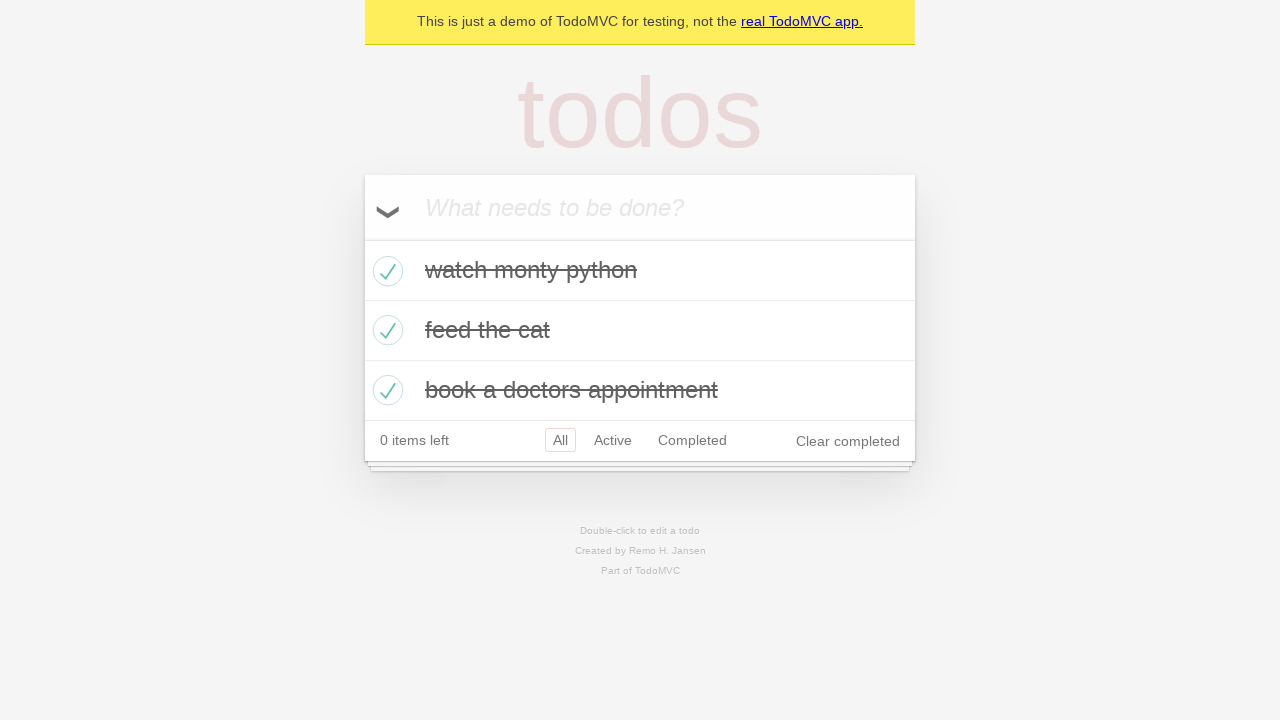

Verified that todo items are marked with completed class
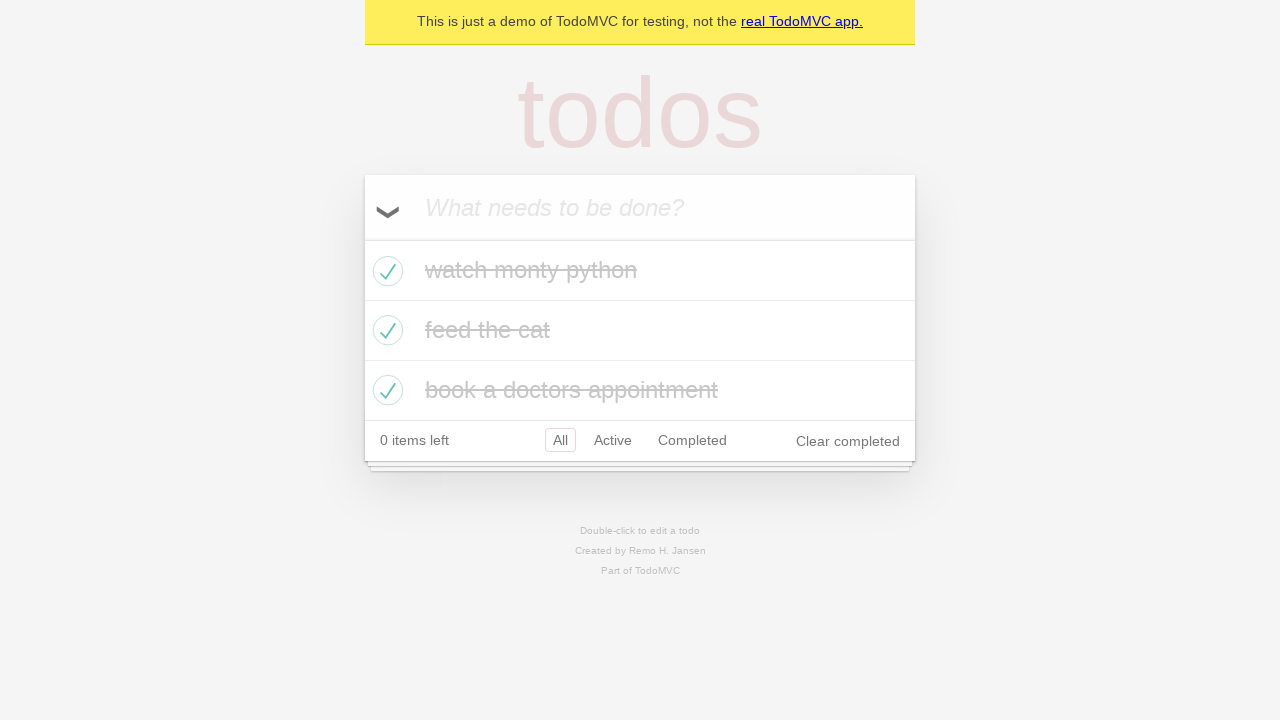

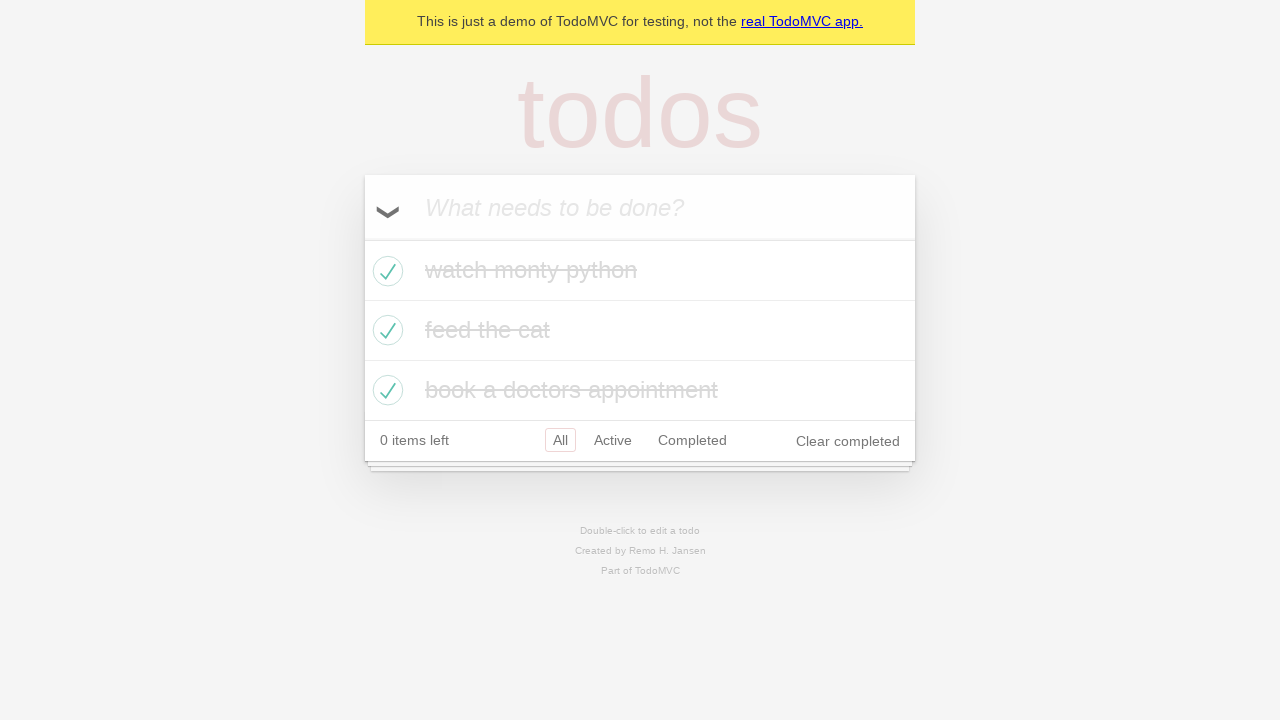